Tests marking individual items as complete by checking their checkboxes

Starting URL: https://demo.playwright.dev/todomvc

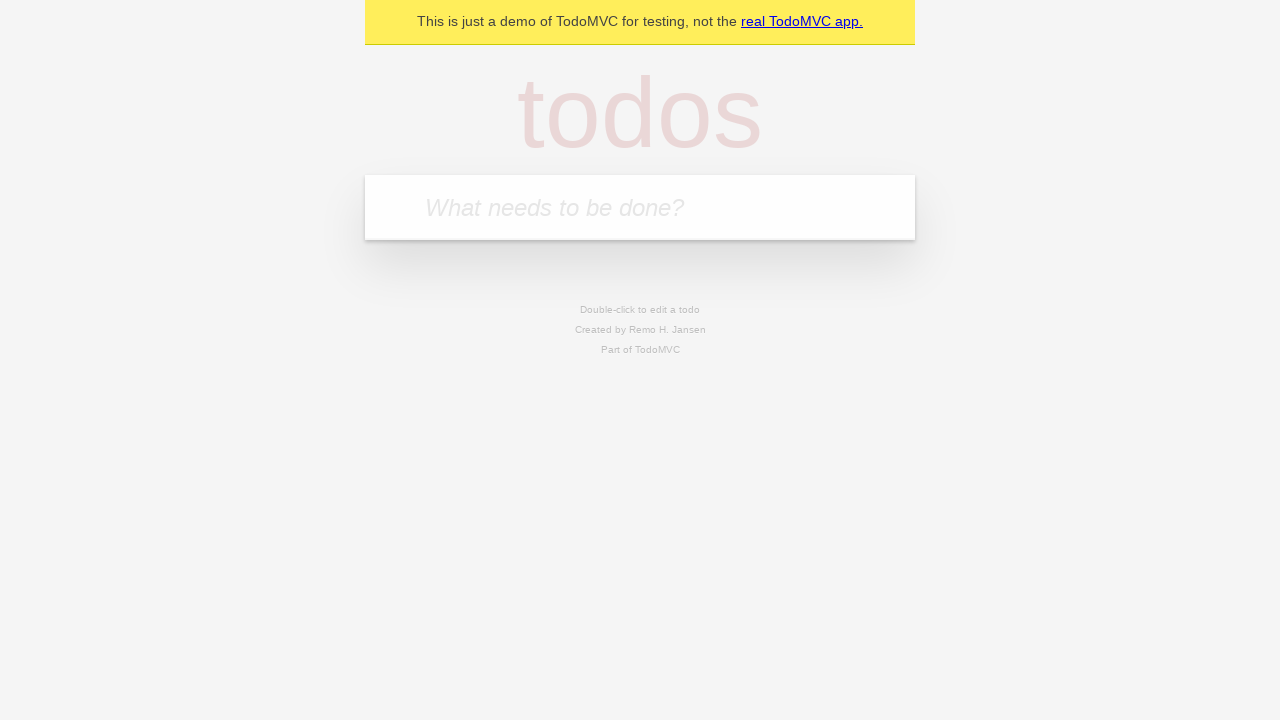

Filled todo input with 'buy some cheese' on internal:attr=[placeholder="What needs to be done?"i]
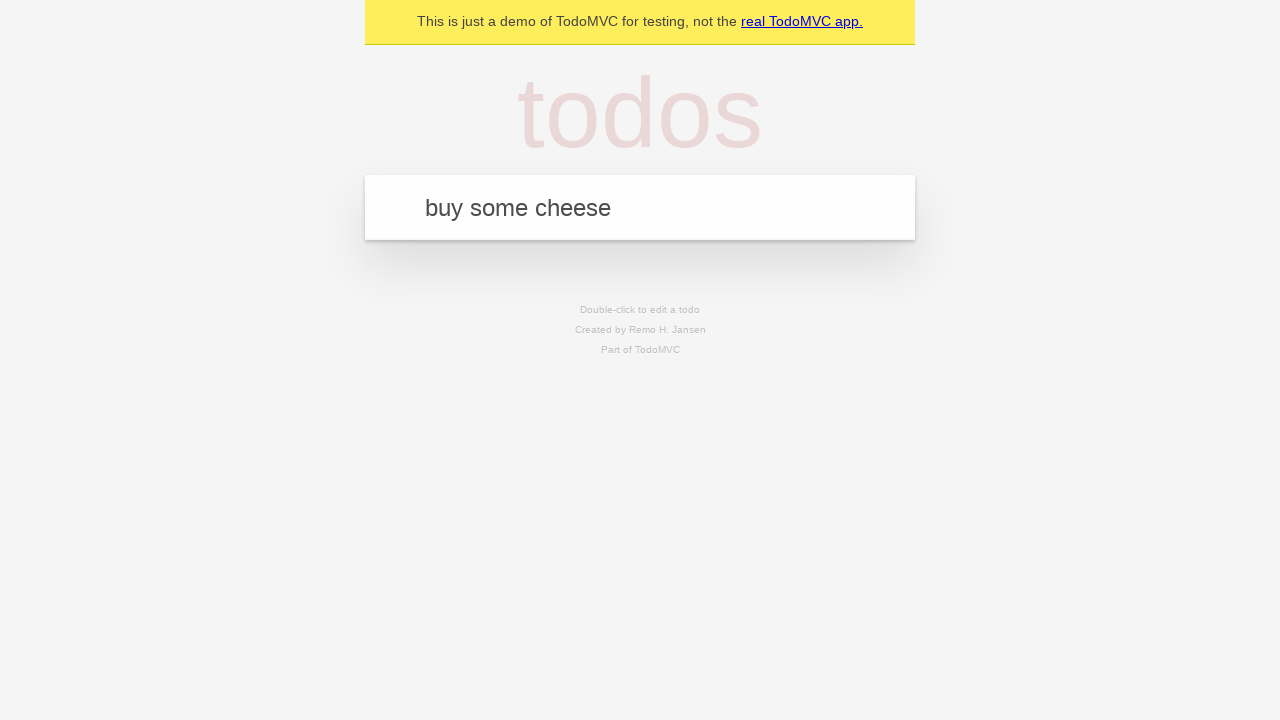

Pressed Enter to add first todo item on internal:attr=[placeholder="What needs to be done?"i]
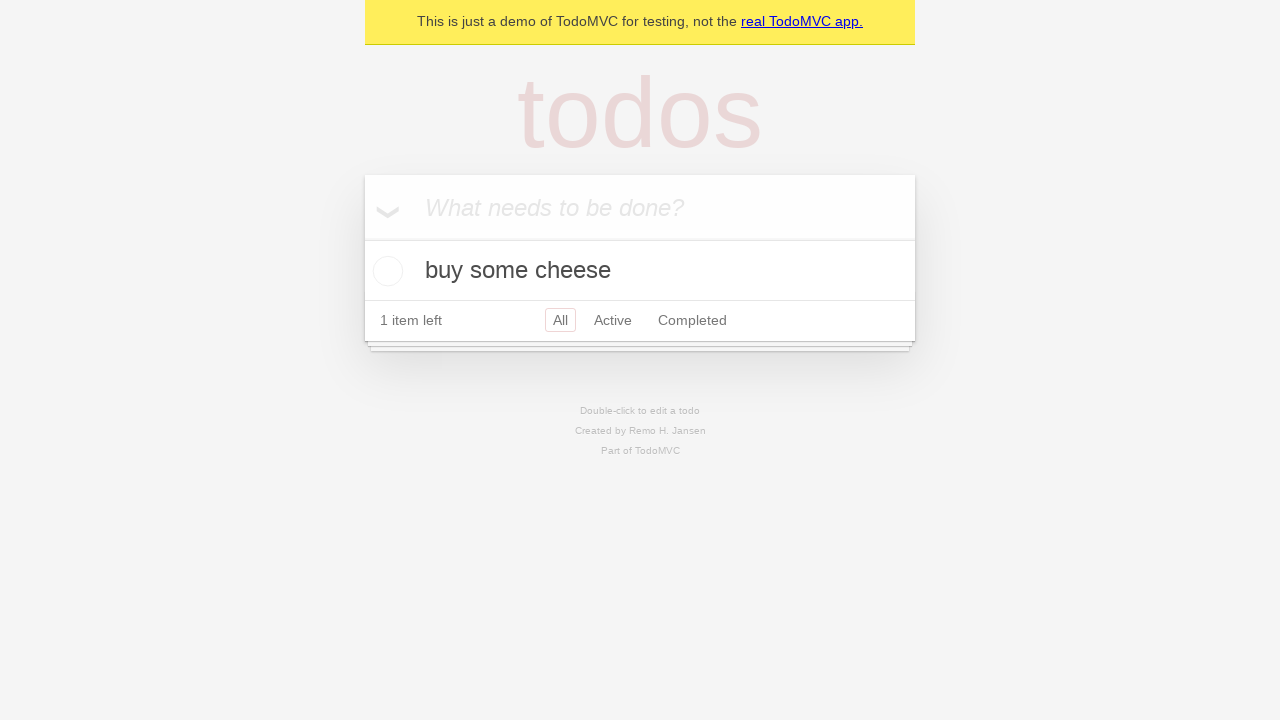

Filled todo input with 'feed the cat' on internal:attr=[placeholder="What needs to be done?"i]
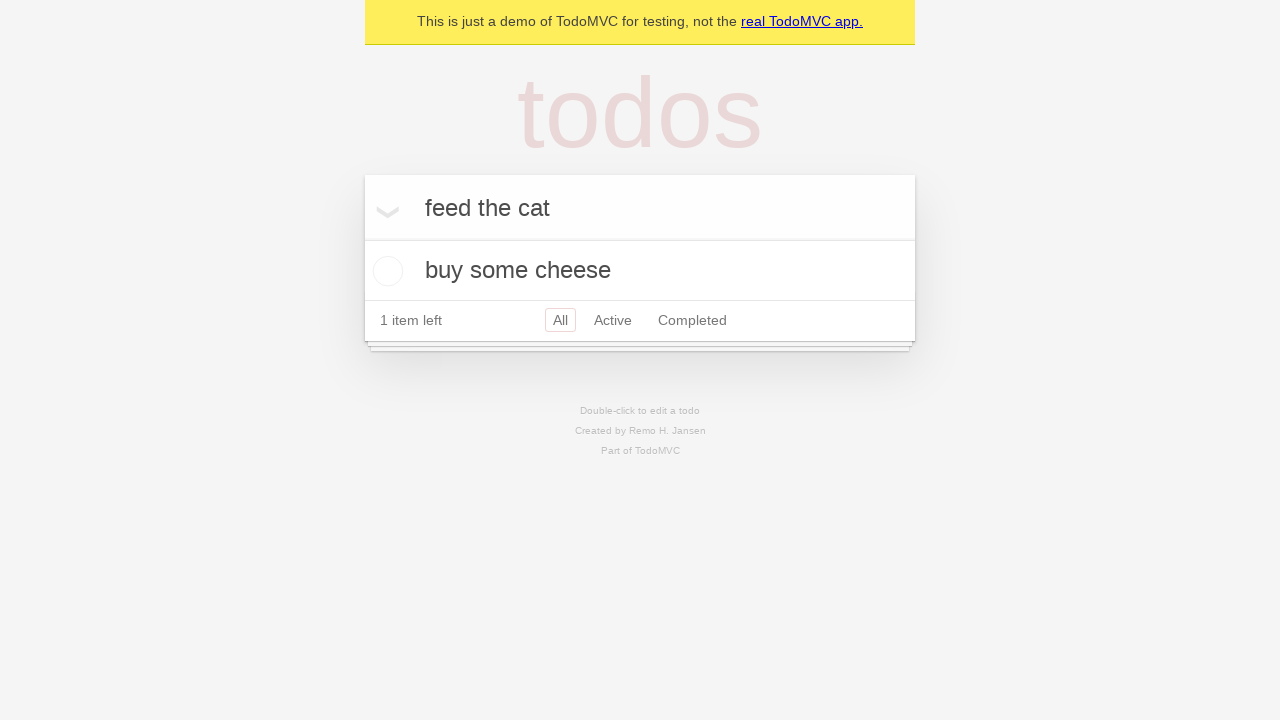

Pressed Enter to add second todo item on internal:attr=[placeholder="What needs to be done?"i]
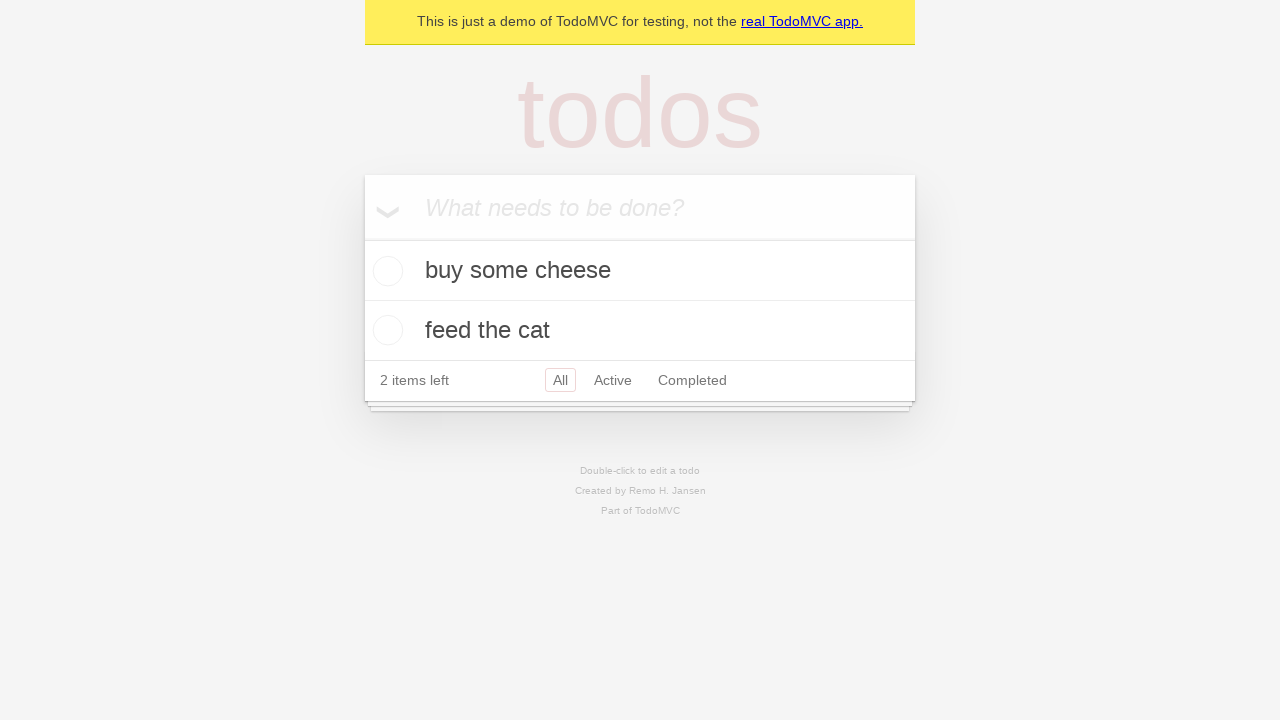

Waited for second todo item to be added to DOM
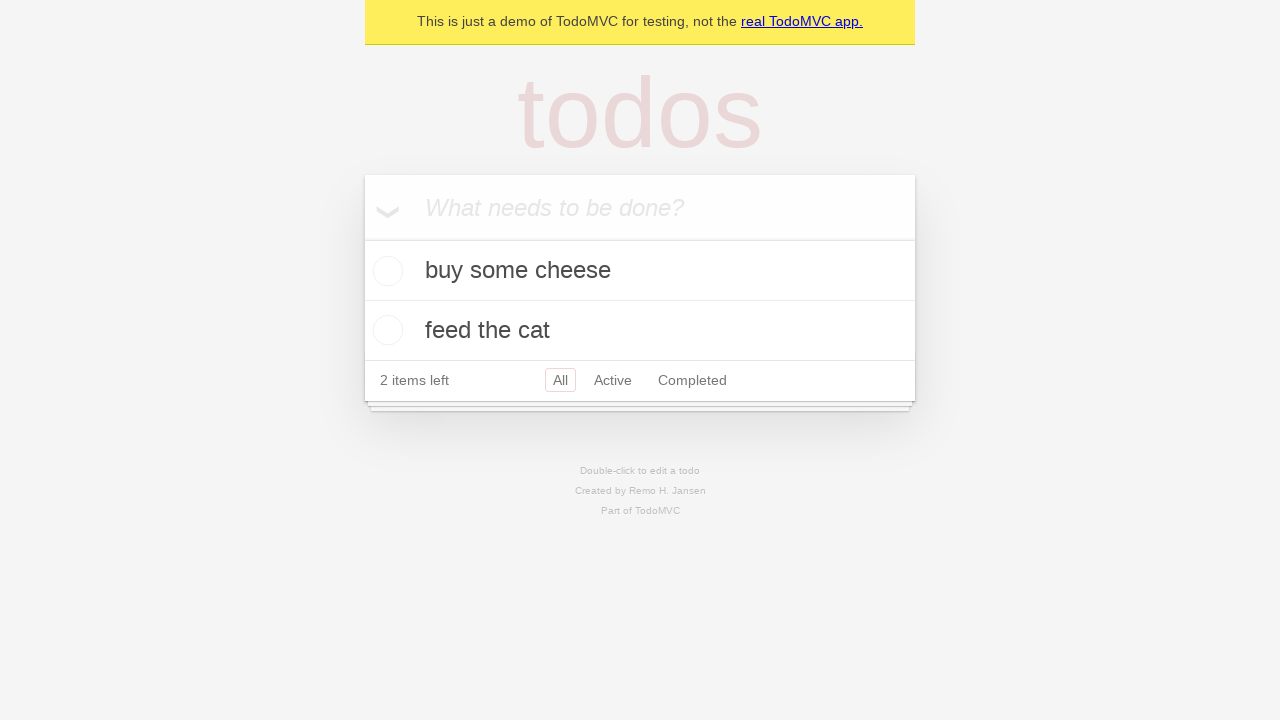

Marked first todo item 'buy some cheese' as complete at (385, 271) on internal:testid=[data-testid="todo-item"s] >> nth=0 >> internal:role=checkbox
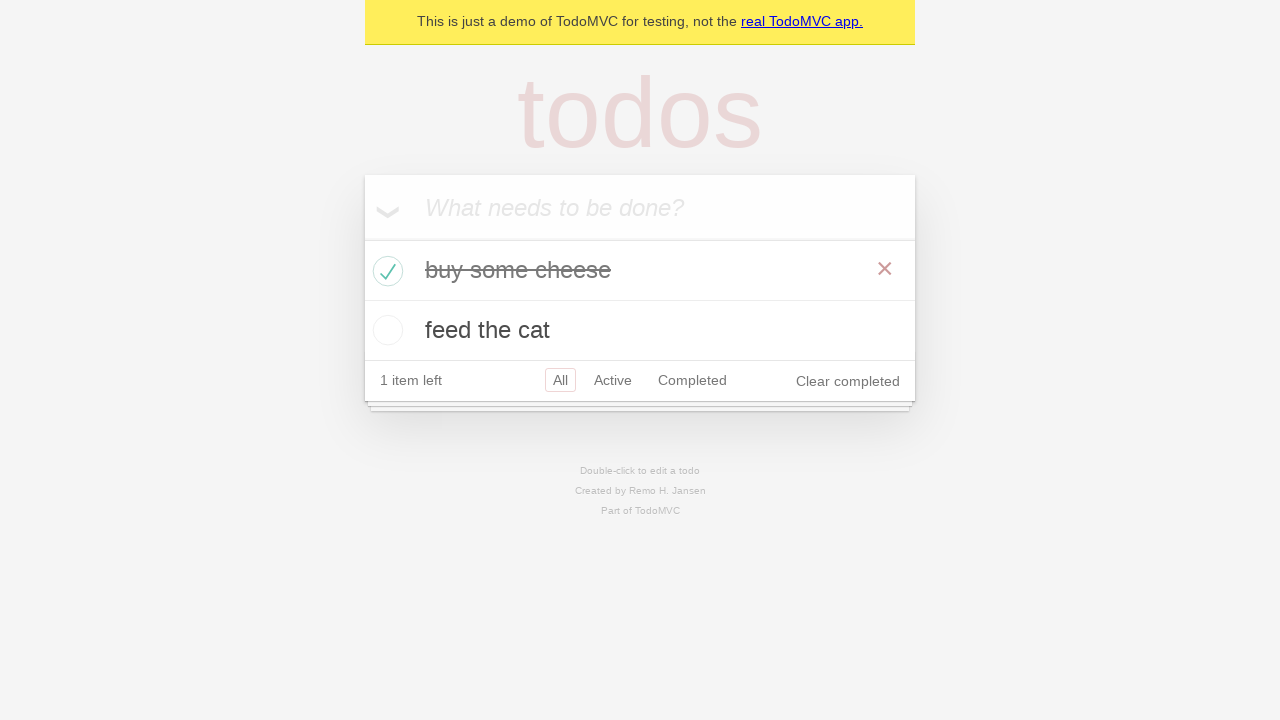

Marked second todo item 'feed the cat' as complete at (385, 330) on internal:testid=[data-testid="todo-item"s] >> nth=1 >> internal:role=checkbox
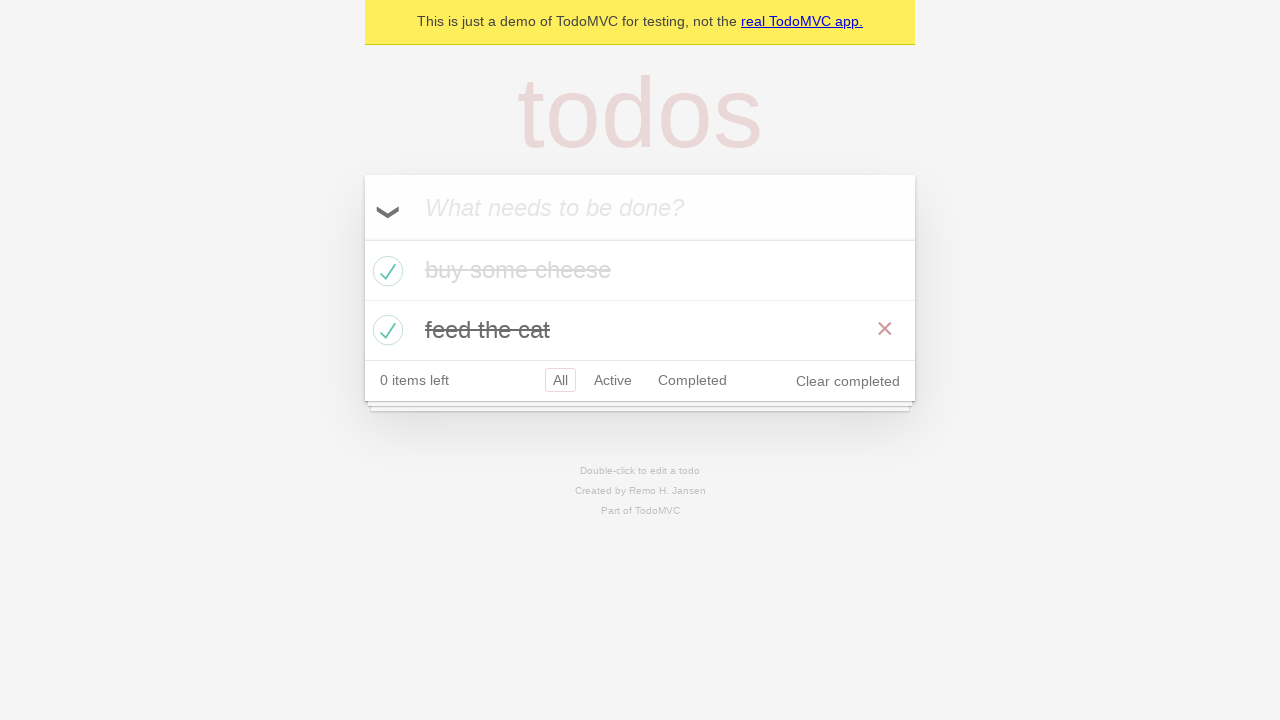

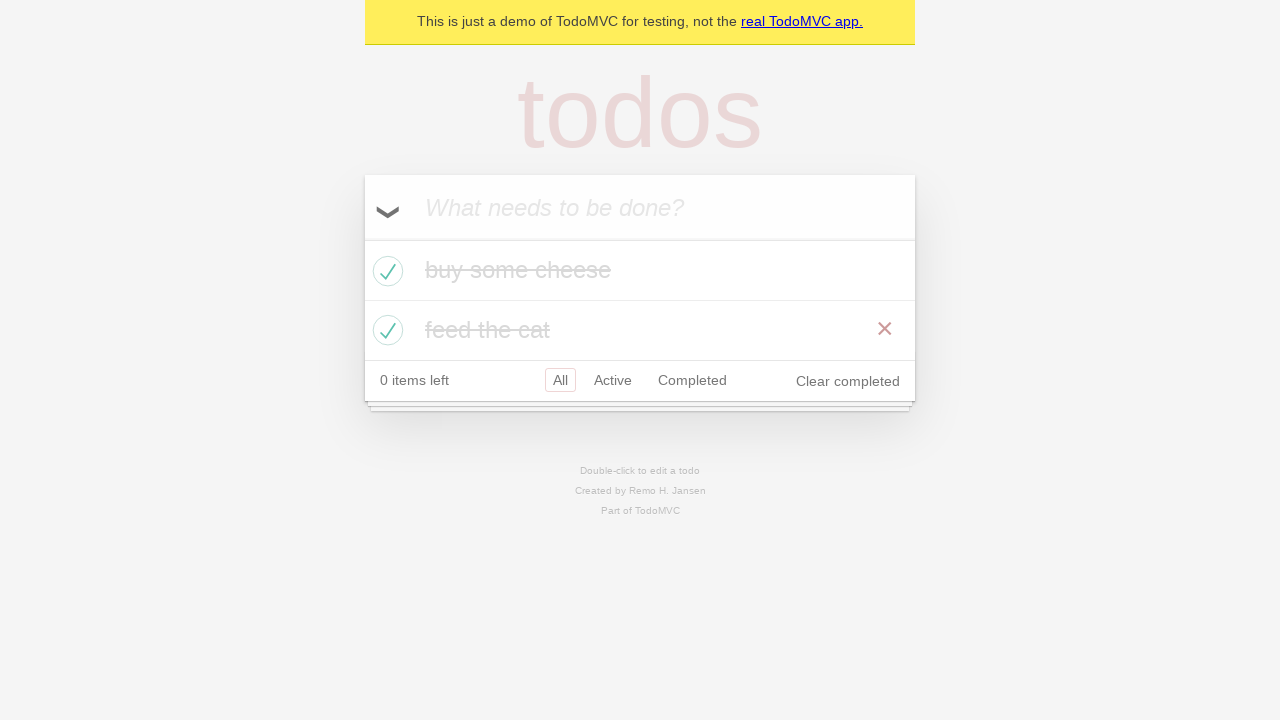